Tests that the login button on the CMS portal is clickable by locating and clicking the login submit button using its ID

Starting URL: https://portal.cms.gov/portal/

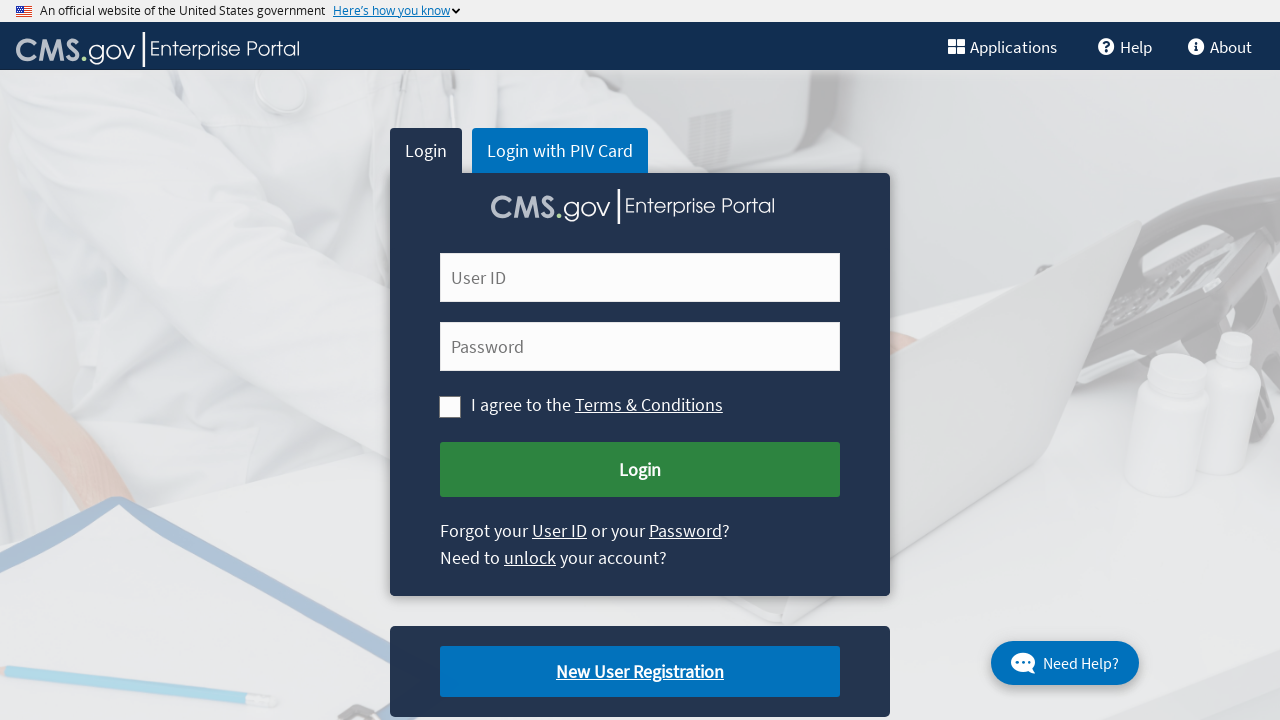

Clicked login submit button with ID 'cms-login-submit' at (640, 470) on #cms-login-submit
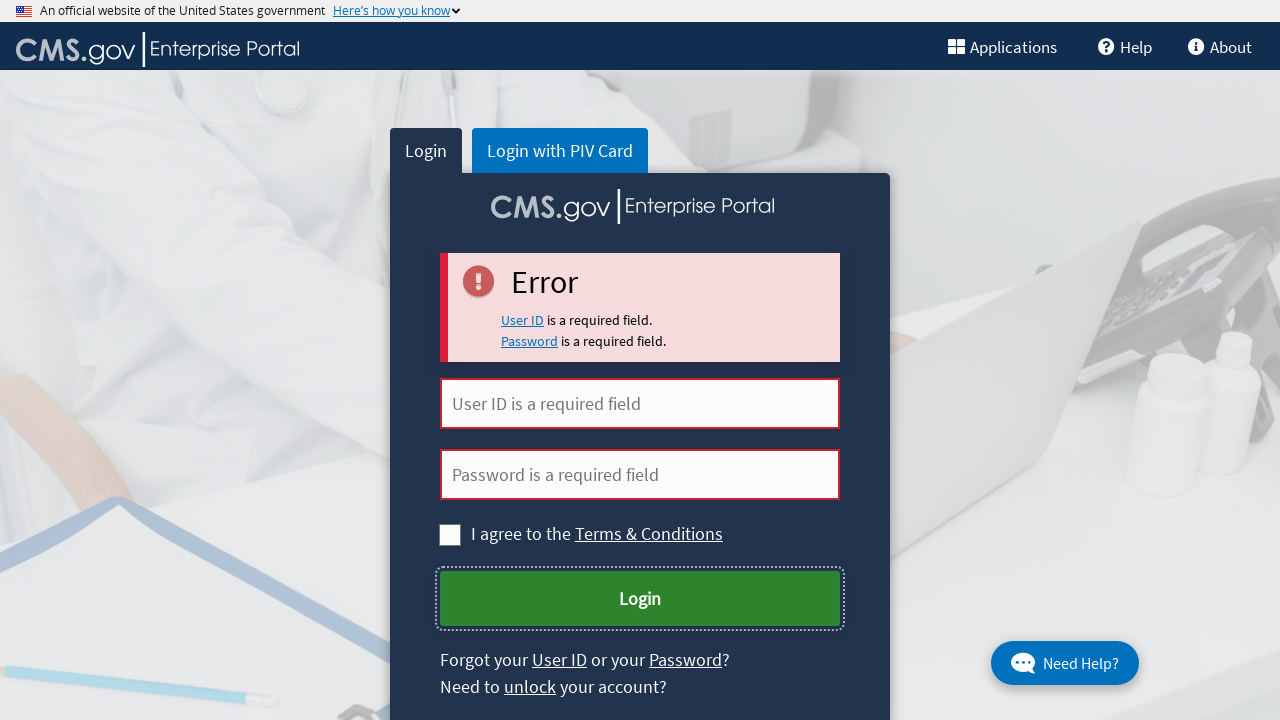

Waited for page to reach network idle state after login submission
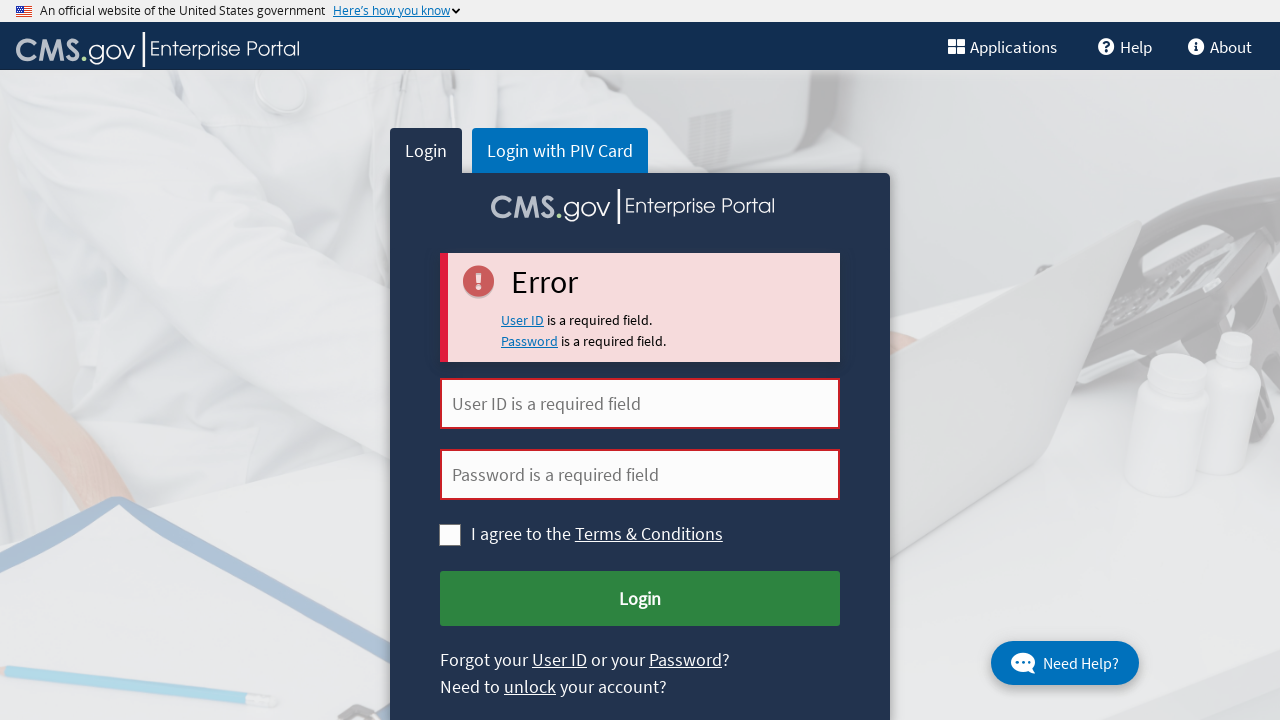

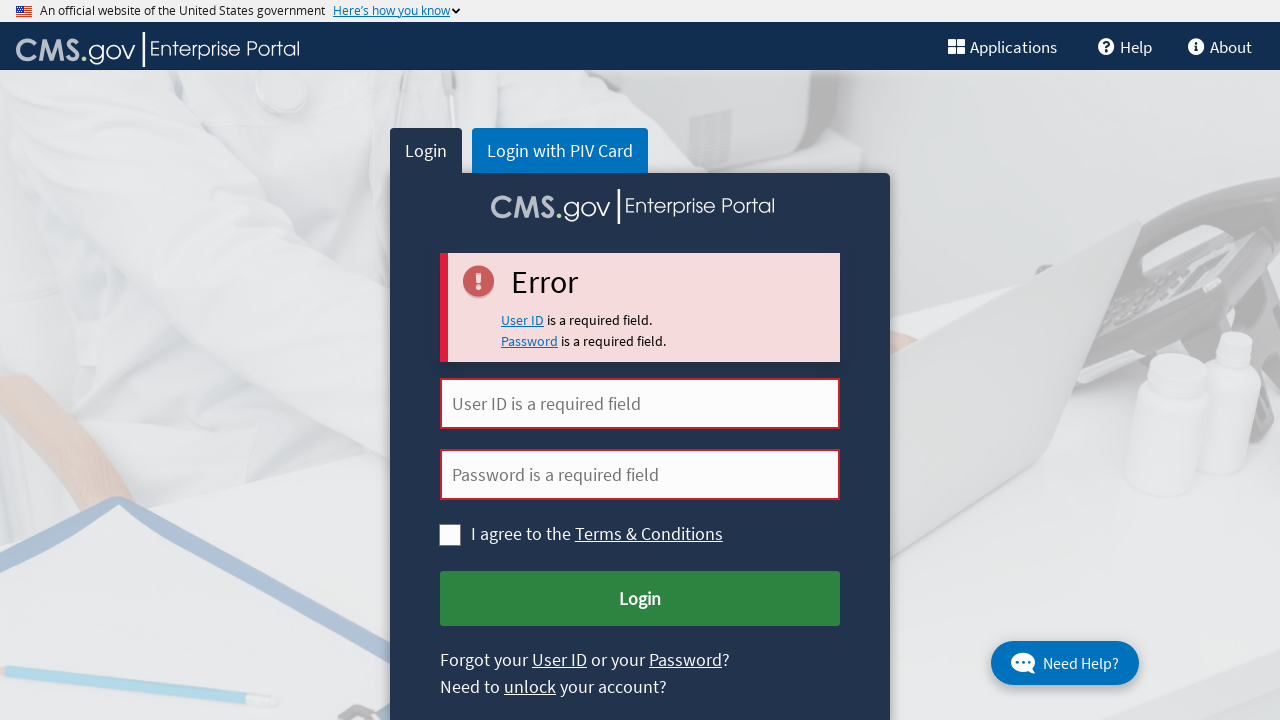